Tests file download functionality by clicking on a file link and verifying the download initiates

Starting URL: https://the-internet.herokuapp.com/download

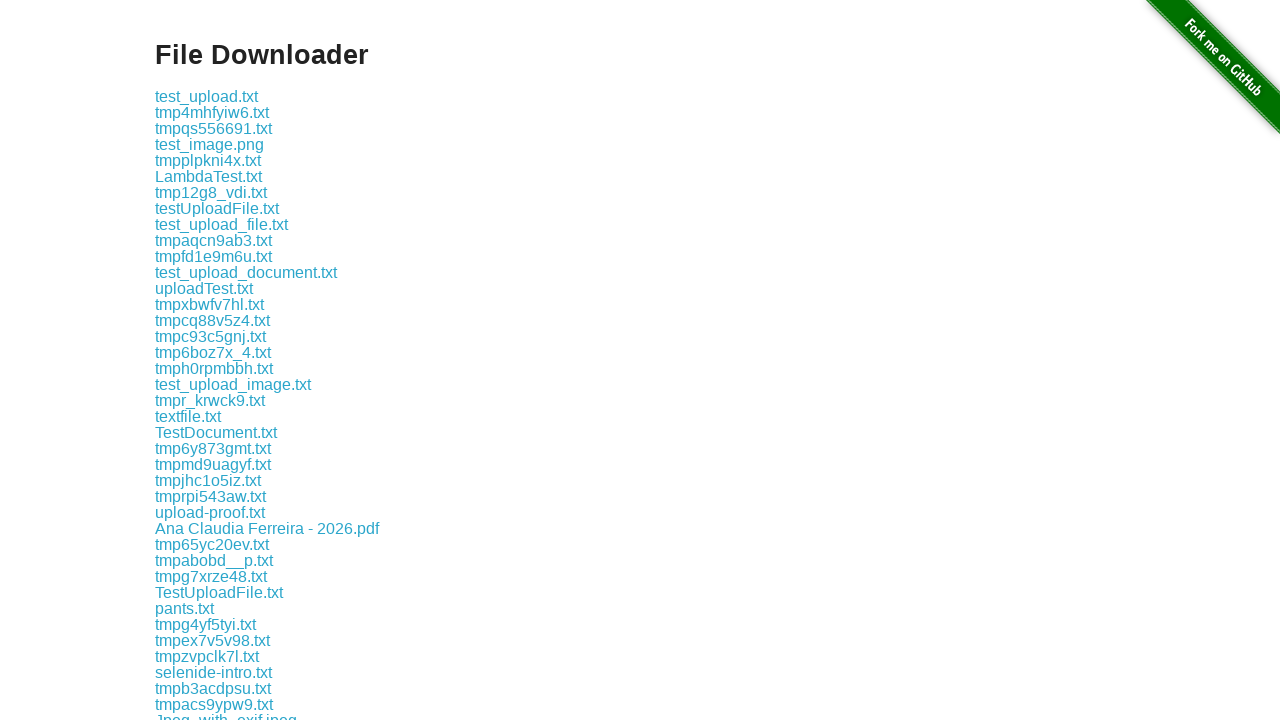

Clicked on some-file.txt link to initiate download at (198, 447) on xpath=//*[text()='some-file.txt']
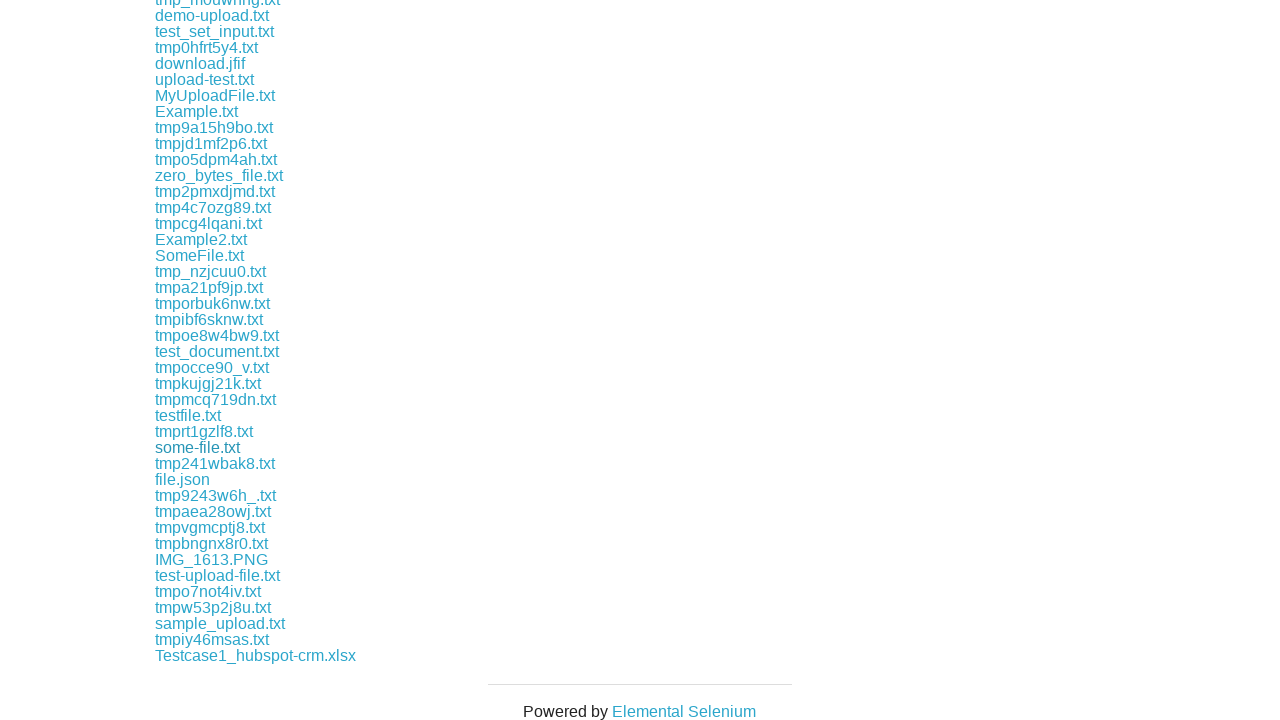

Waited 3 seconds for download to start
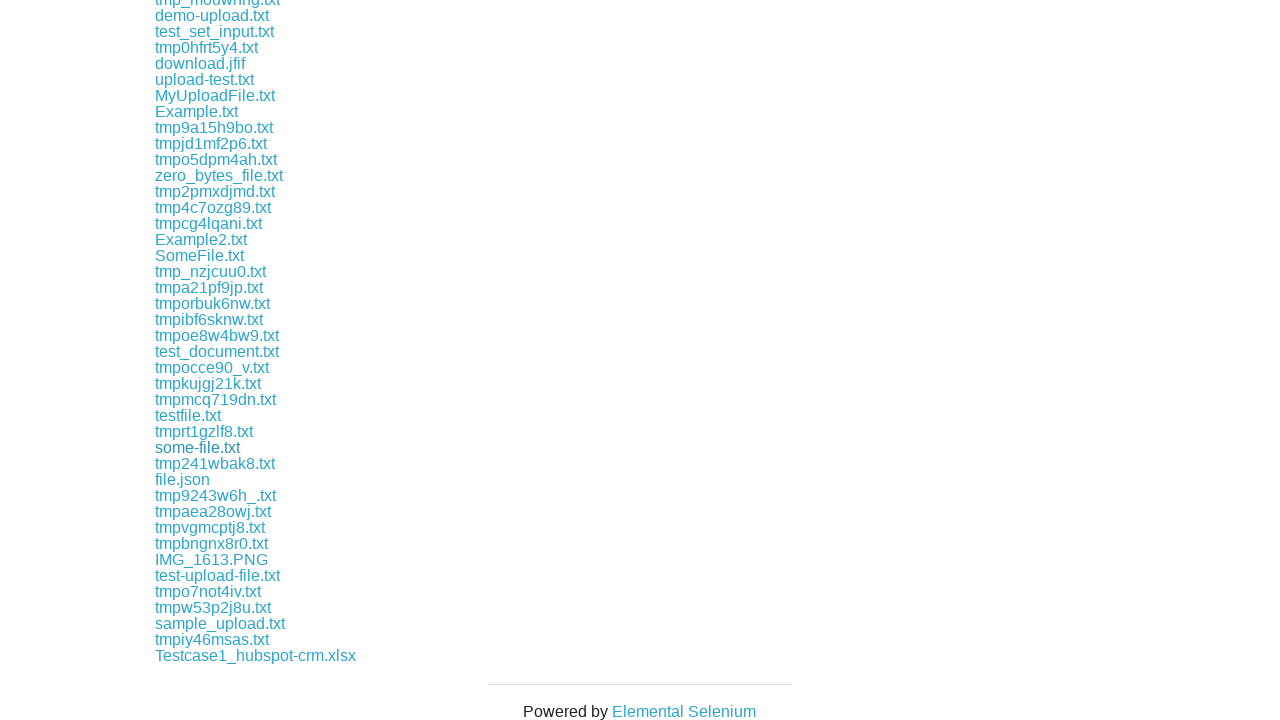

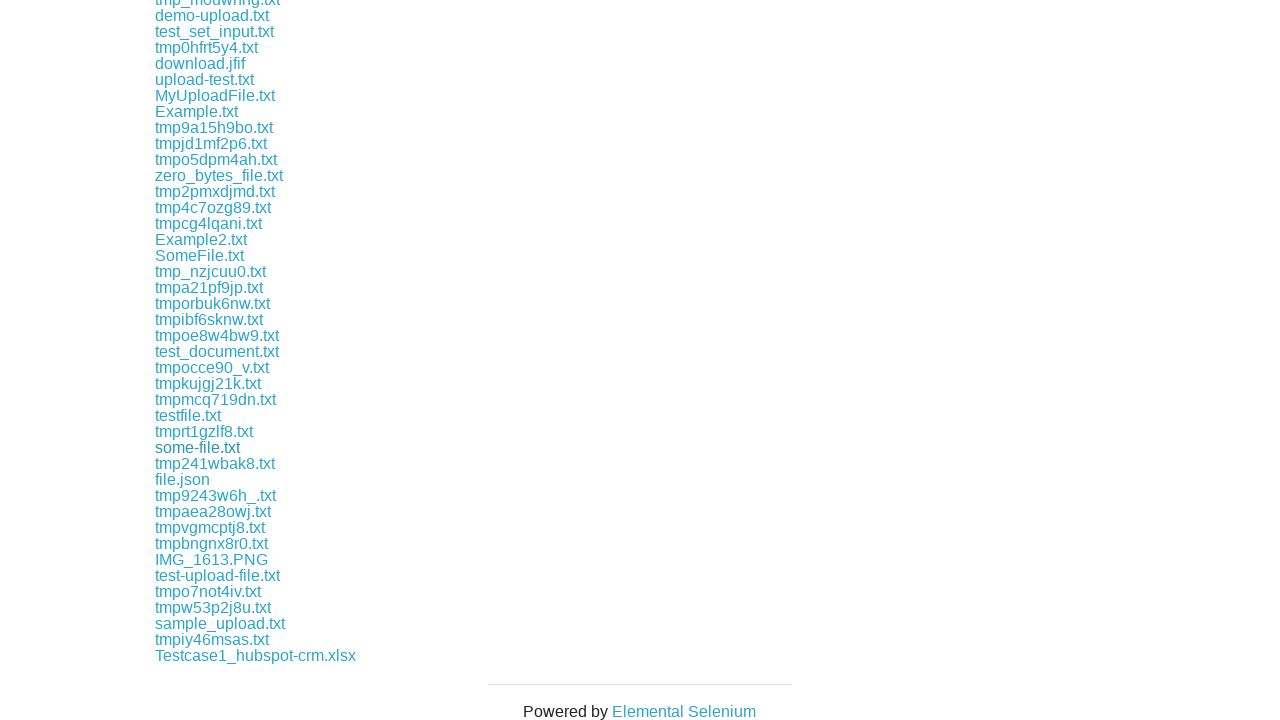